Navigates to Beebom tech news website and verifies that key page elements are present including the hero section, trending tags section, and specific tag links.

Starting URL: https://beebom.com/

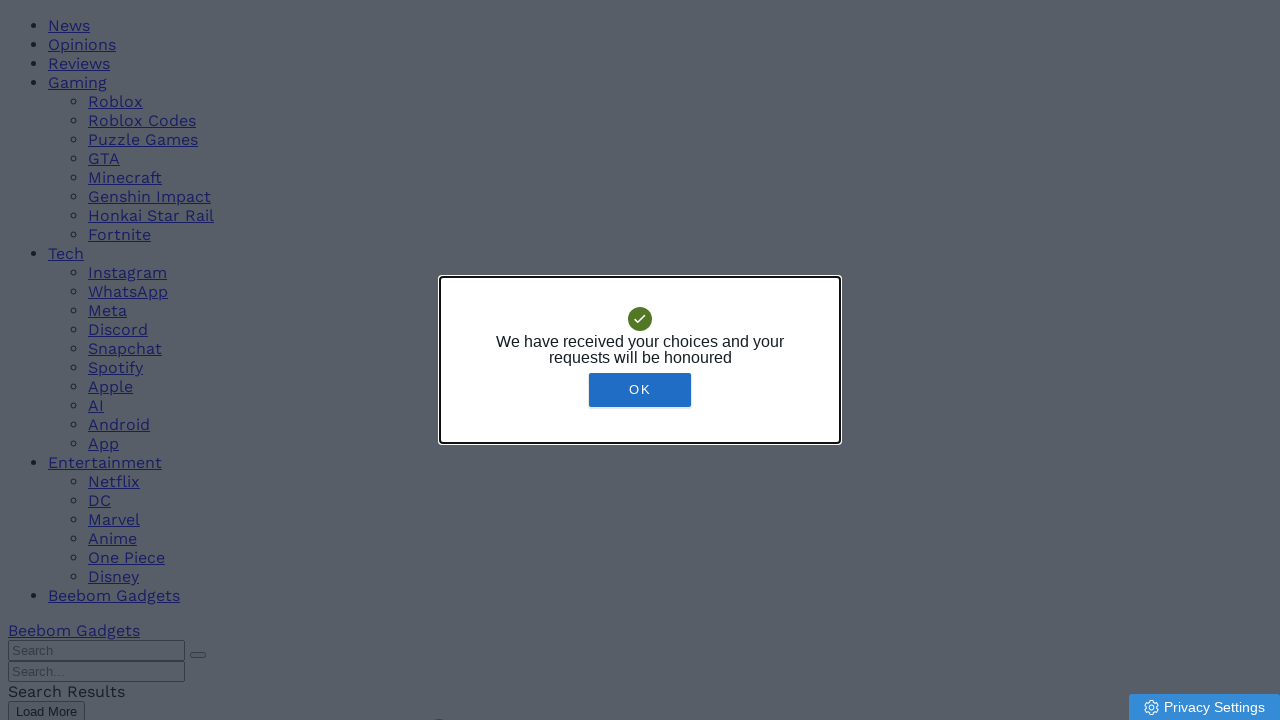

Hero section article link is visible
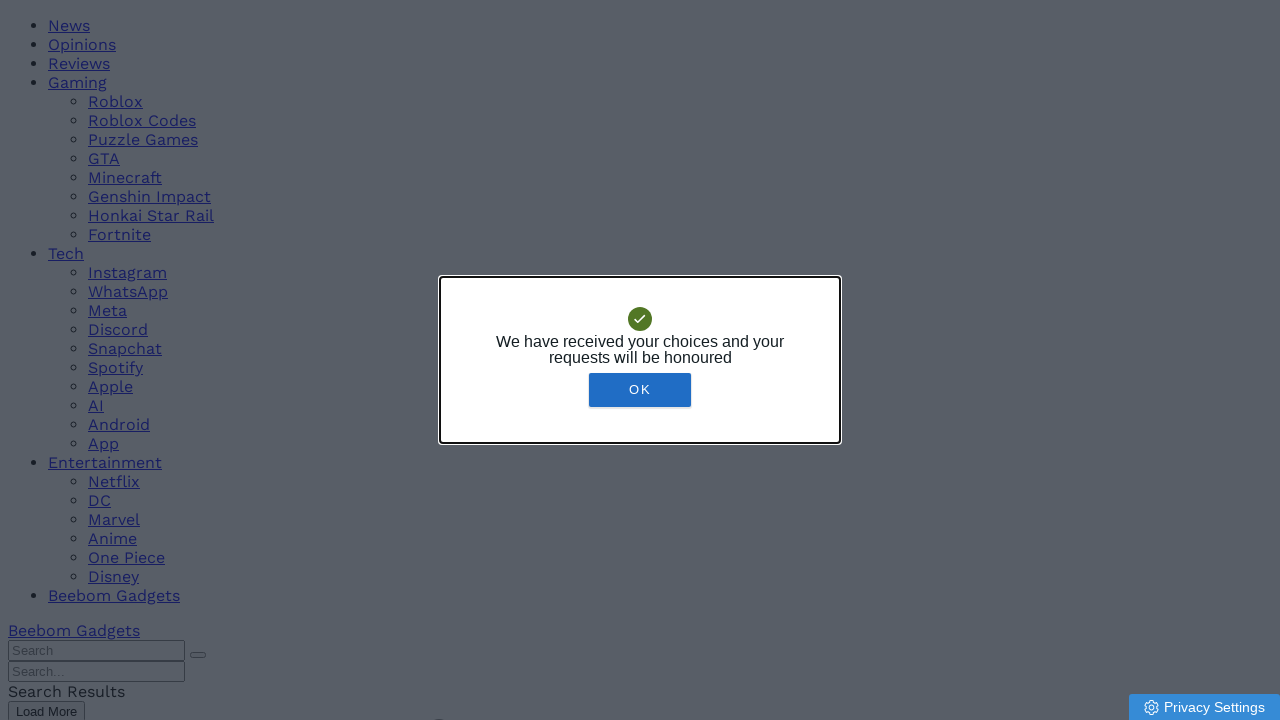

Trending tags title section is present
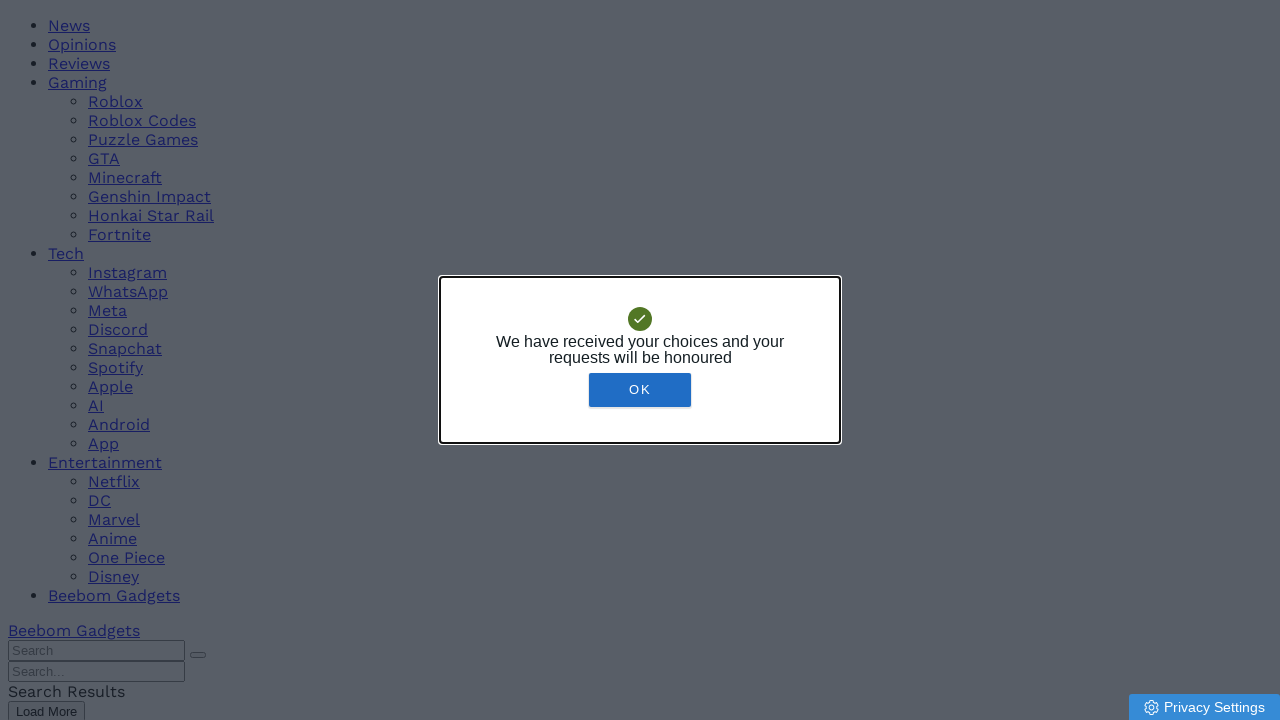

Minecraft tag link is present in the trending tags list
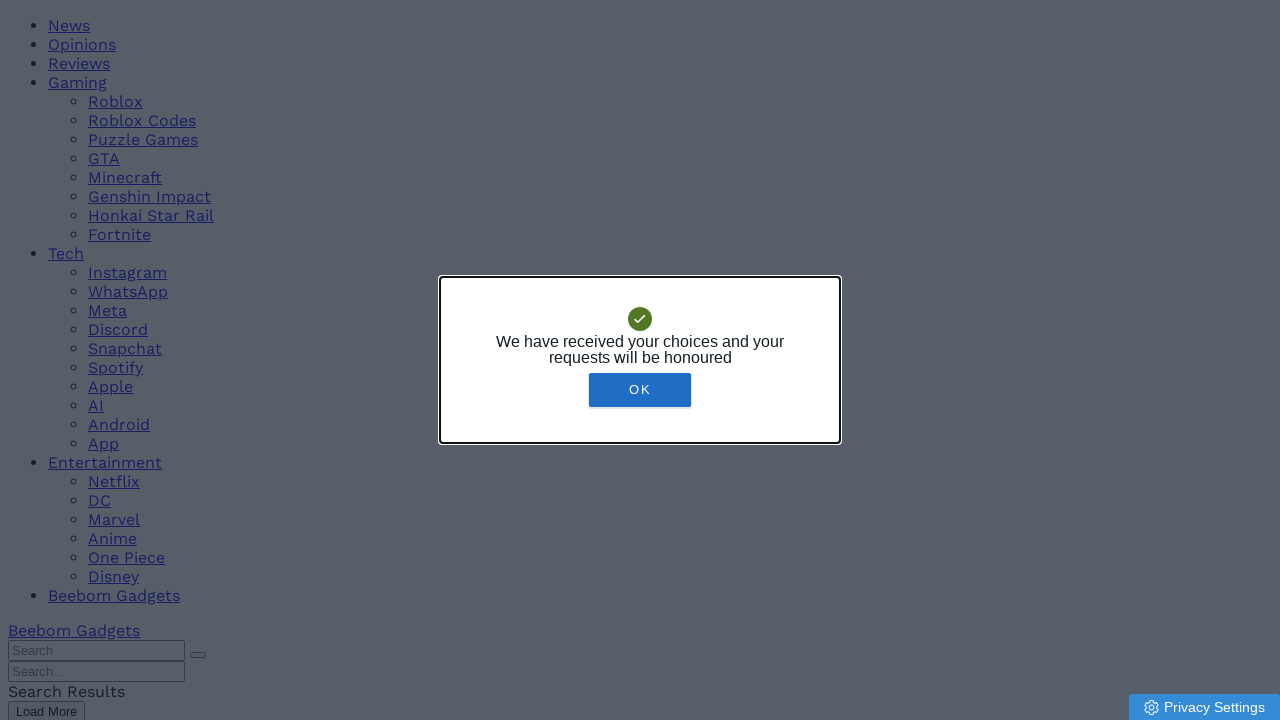

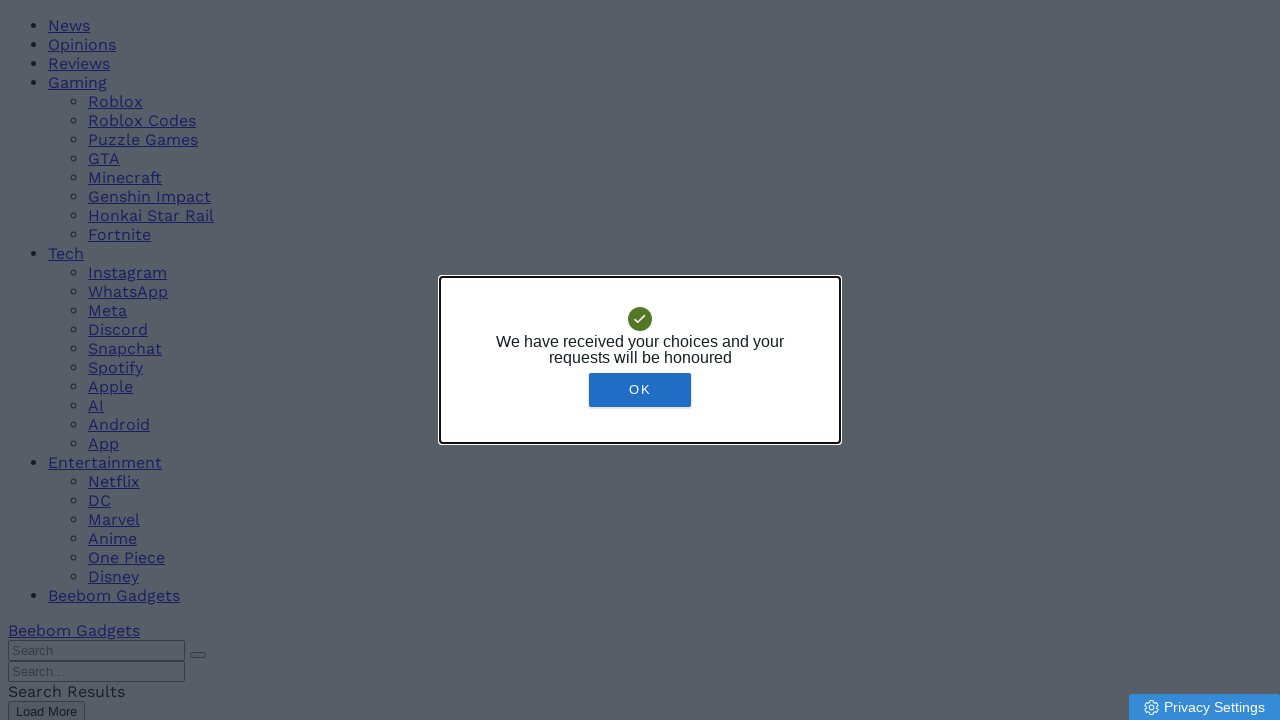